Tests dropdown selection by selecting an item using its visible text ("Old Cheese") from a dropdown menu

Starting URL: https://echoecho.com/htmlforms11.htm

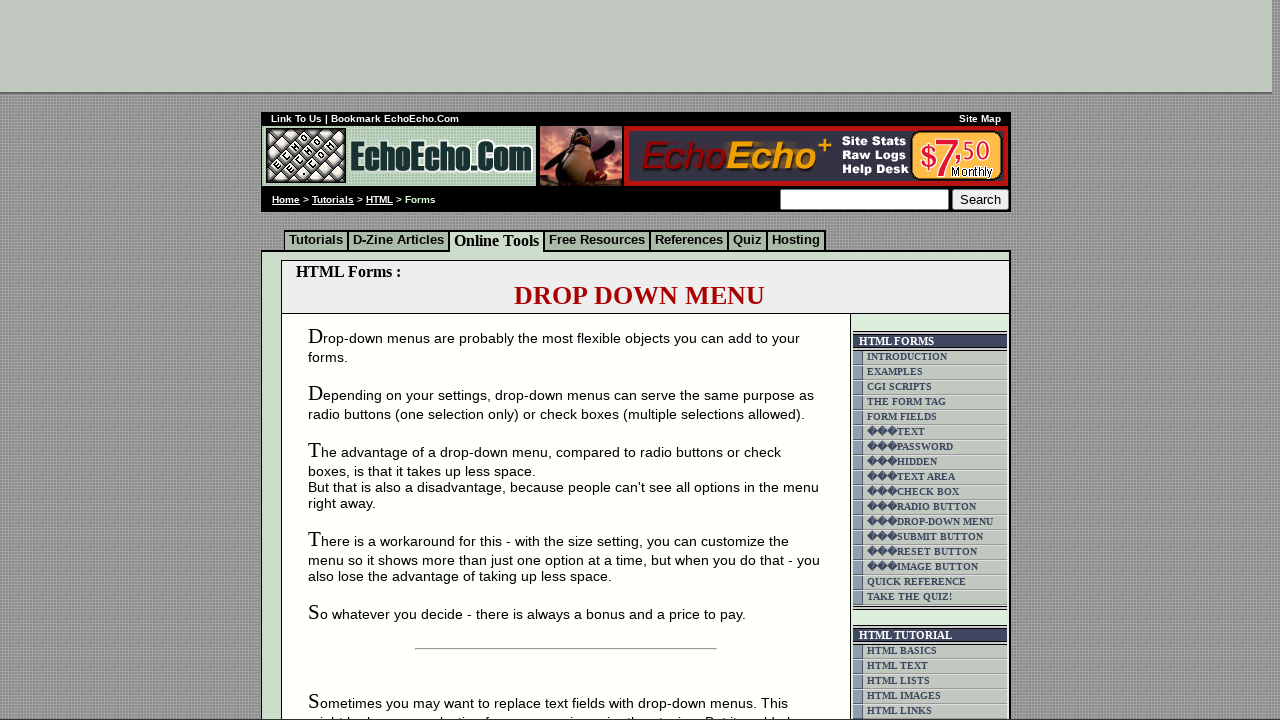

Navigated to dropdown form page at https://echoecho.com/htmlforms11.htm
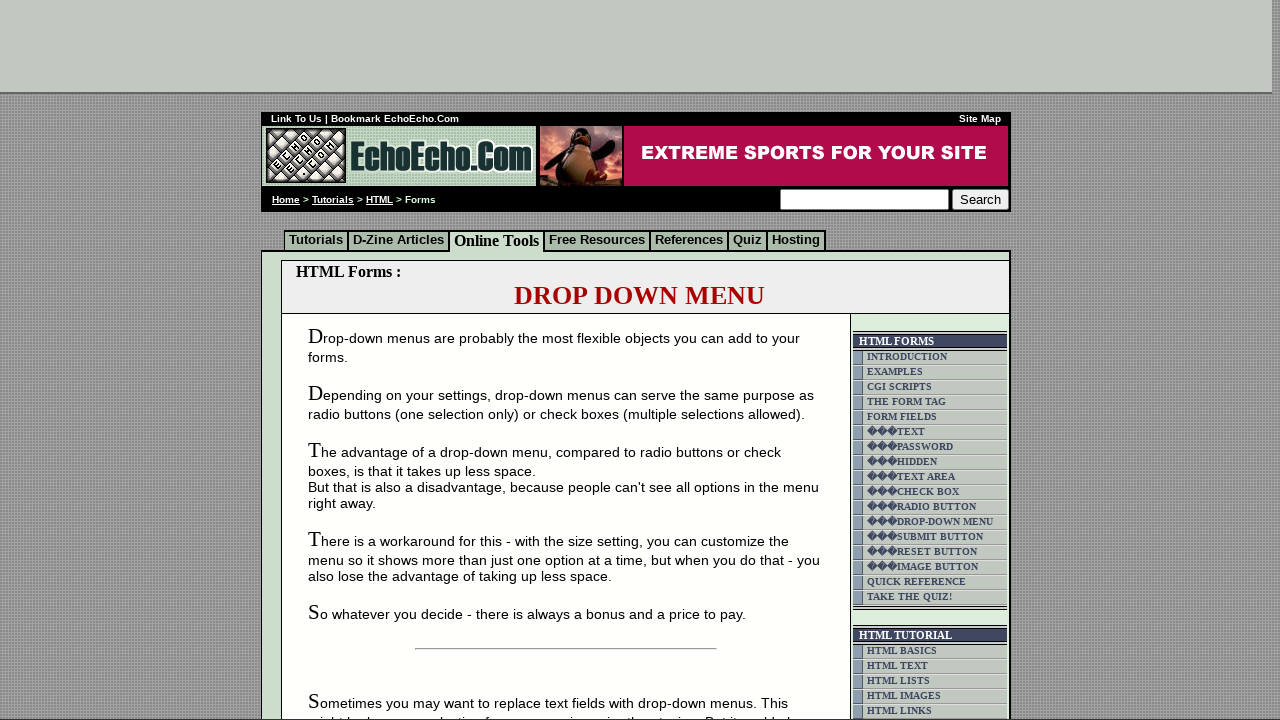

Selected 'Old Cheese' from the dropdown menu by visible text on select[name='mydropdown']
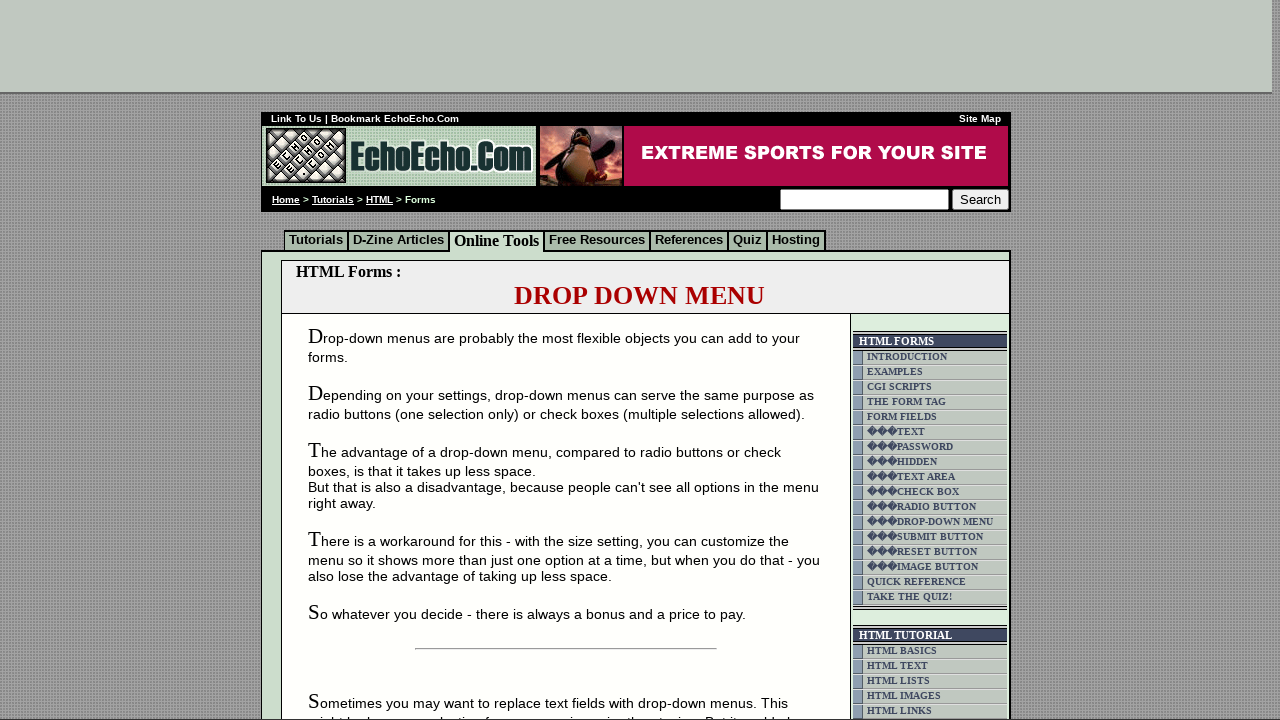

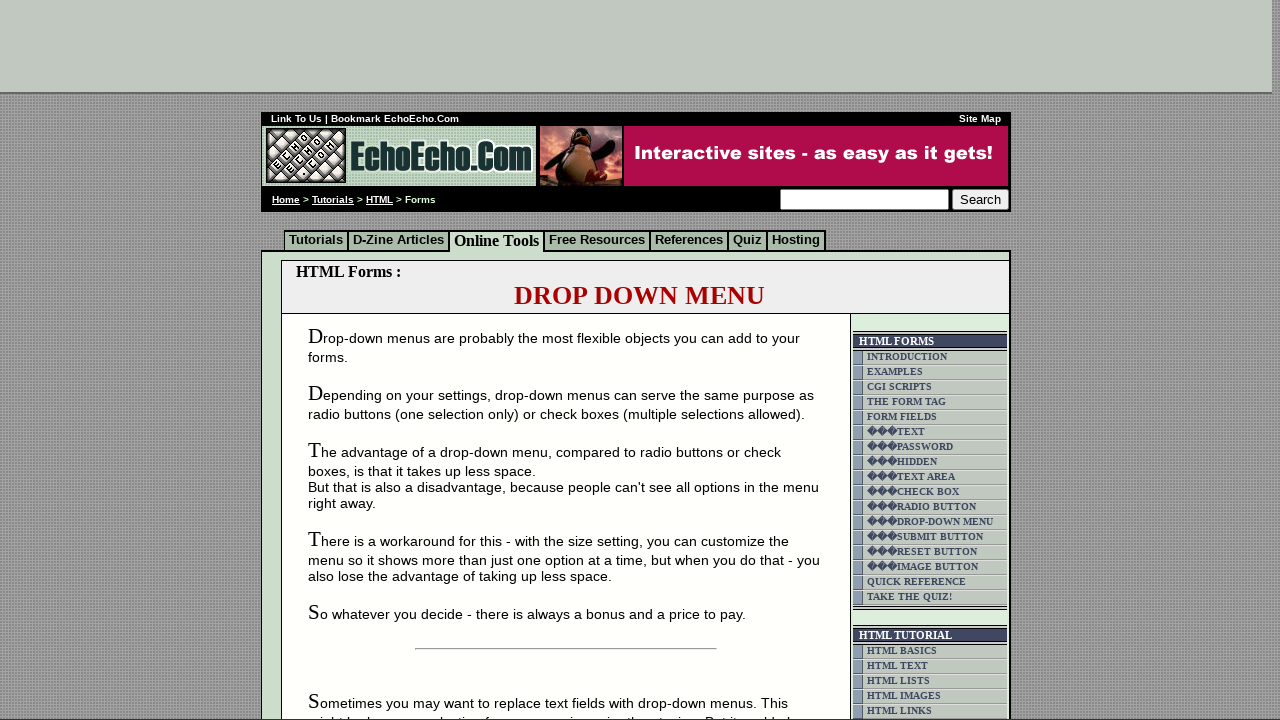